Navigates to the OrangeHRM demo page and verifies that the logo image element is present on the page.

Starting URL: http://alchemy.hguy.co/orangehrm

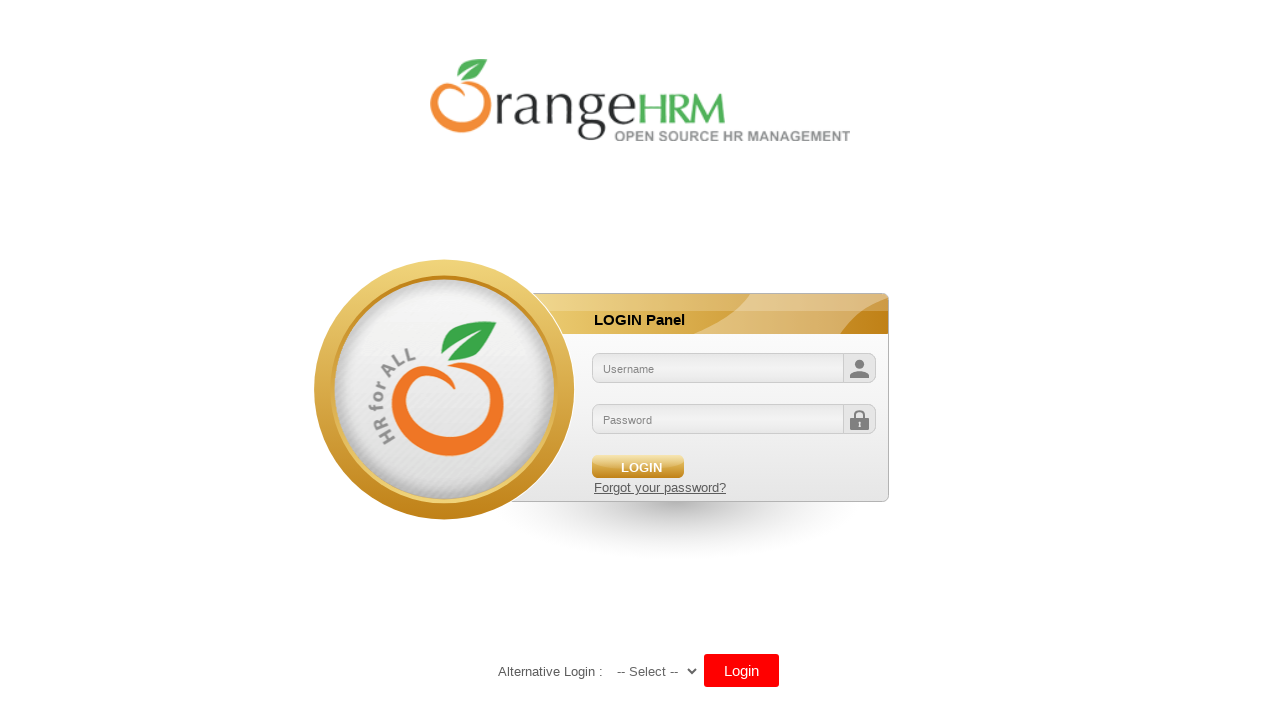

Navigated to OrangeHRM demo page
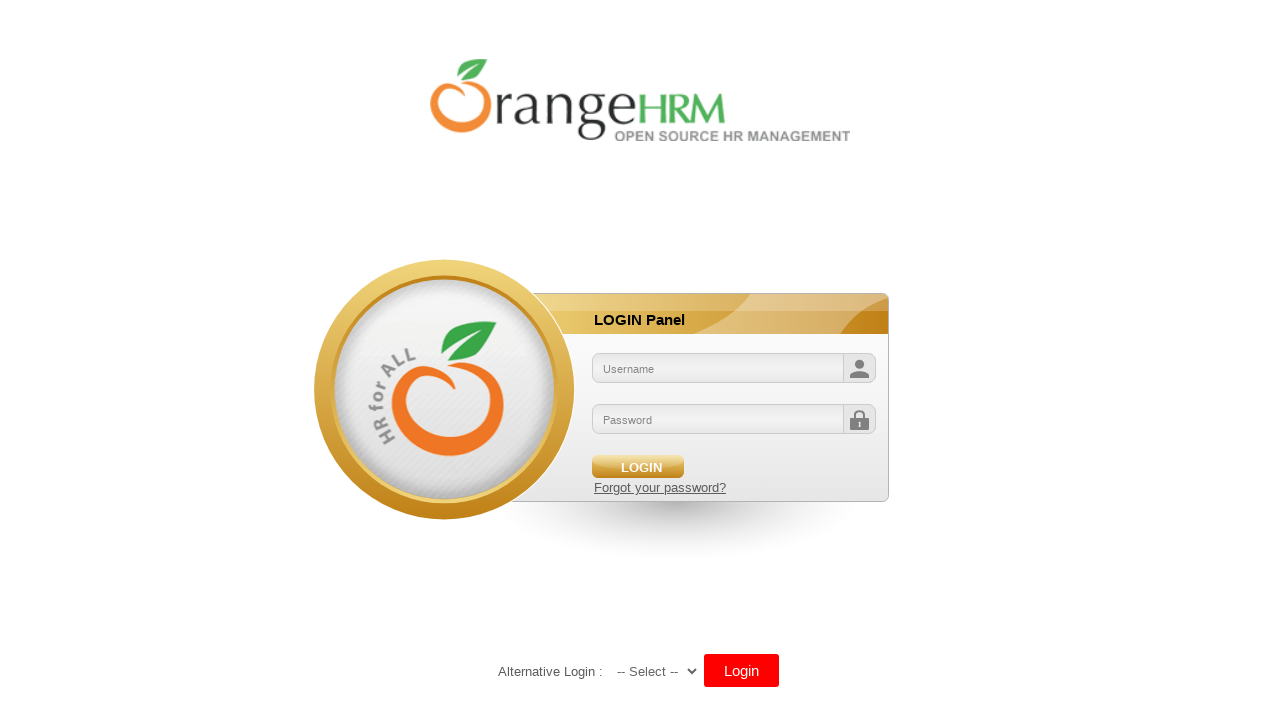

Logo image element is visible
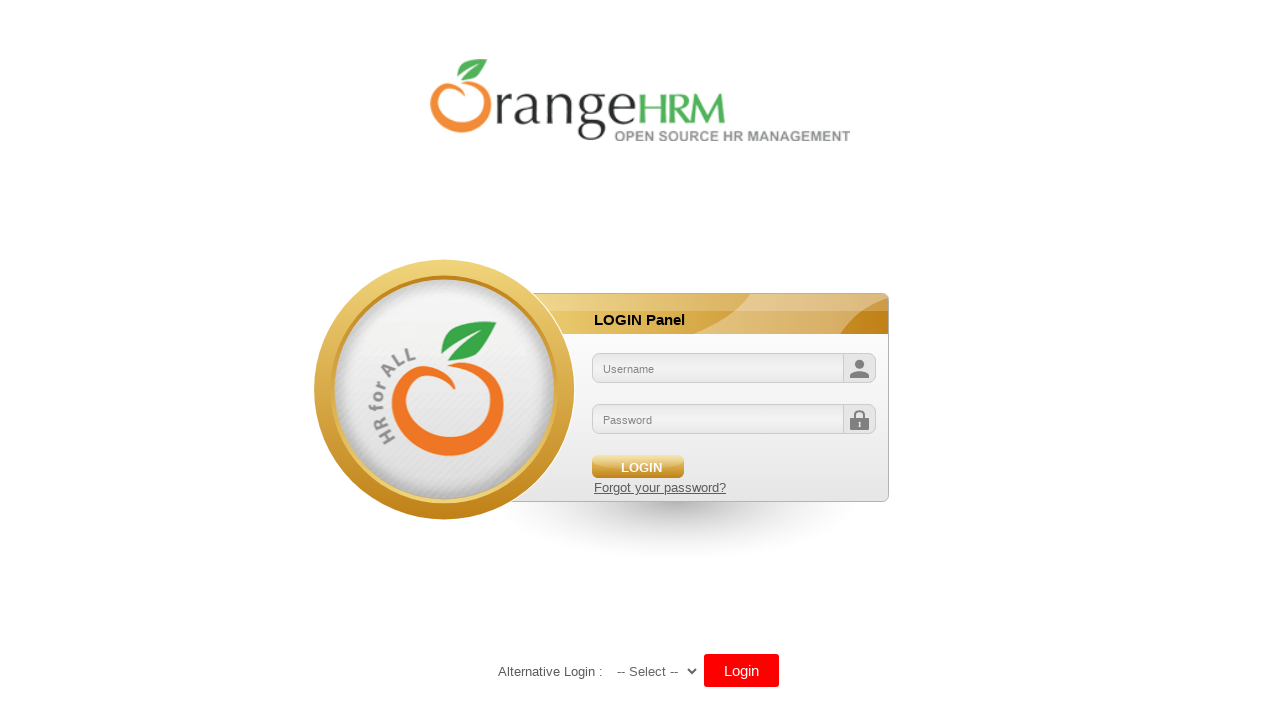

Verified logo image has src attribute and is loaded
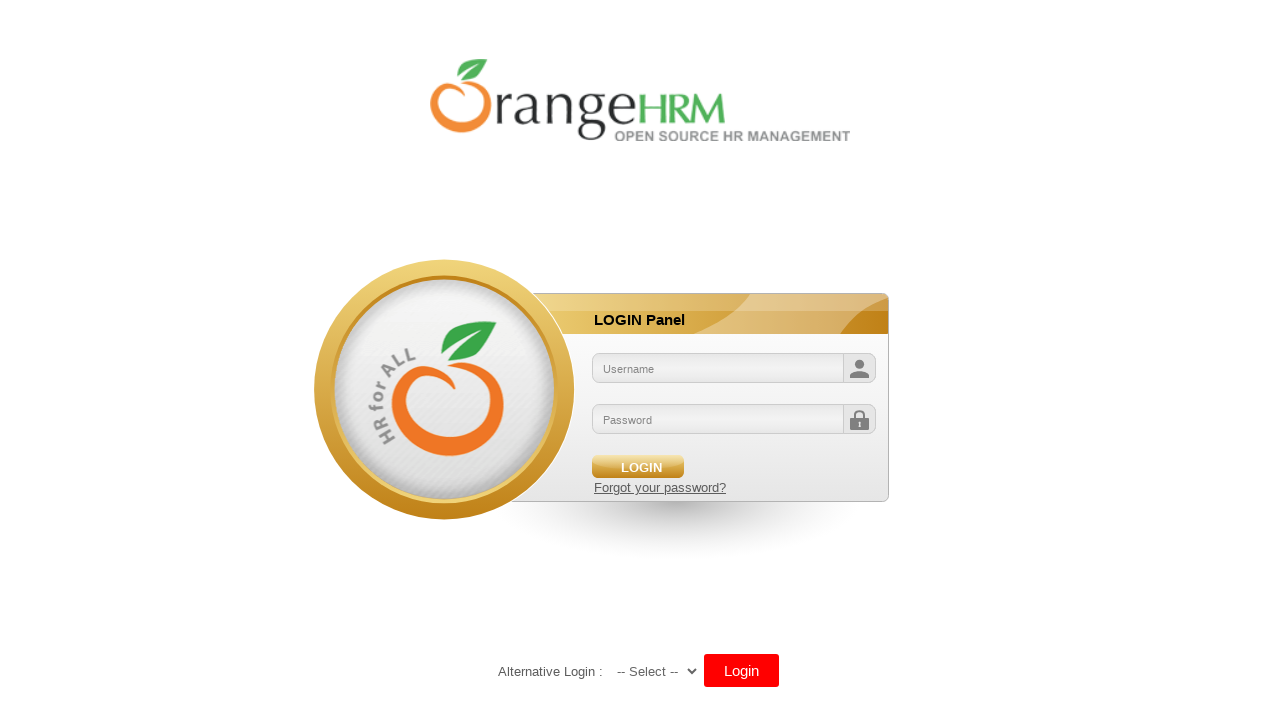

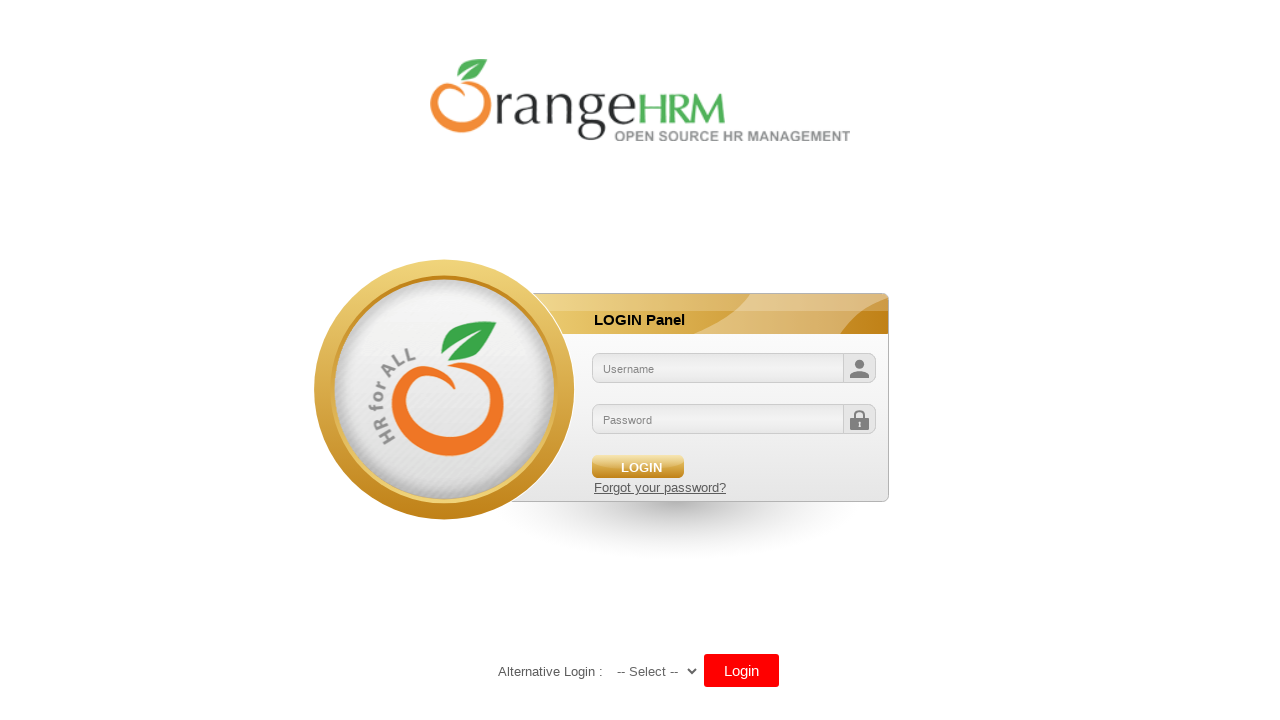